Tests copy-paste functionality on a registration form by entering text in the first name field, copying it, and pasting it into the last name field

Starting URL: https://demo.automationtesting.in/Register.html

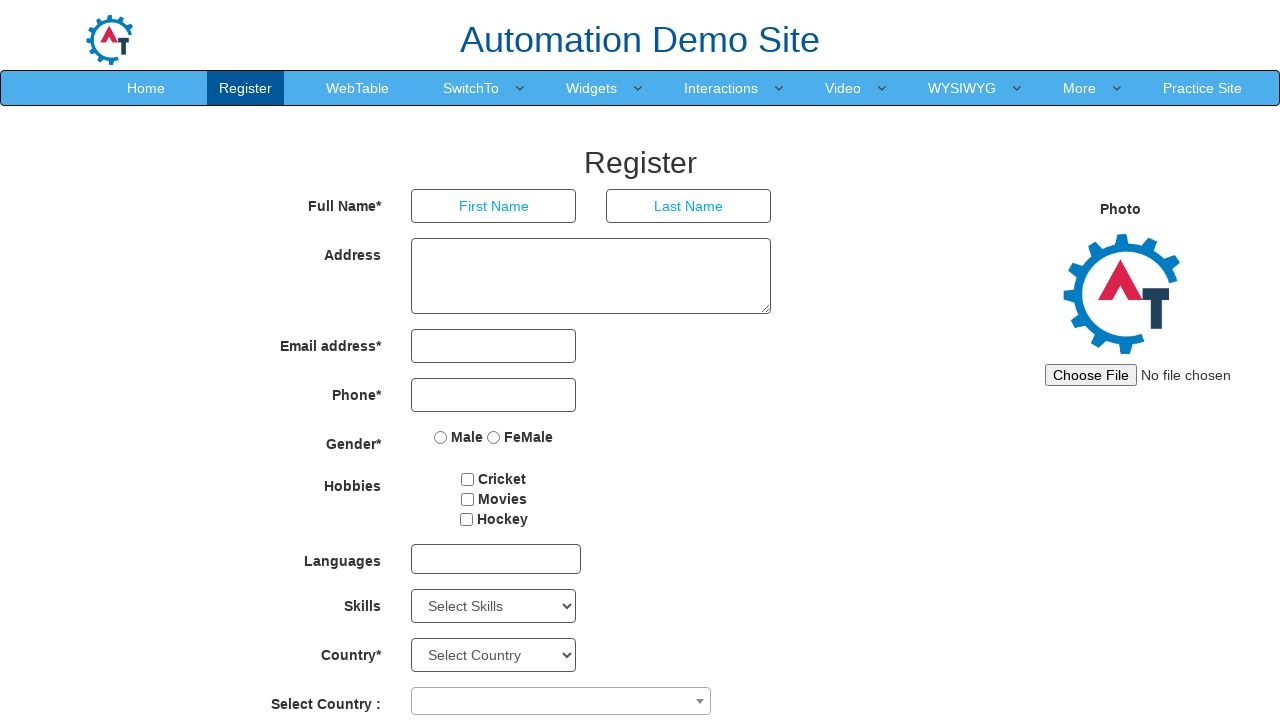

Filled first name field with 'Pune' on //input[@placeholder='First Name']
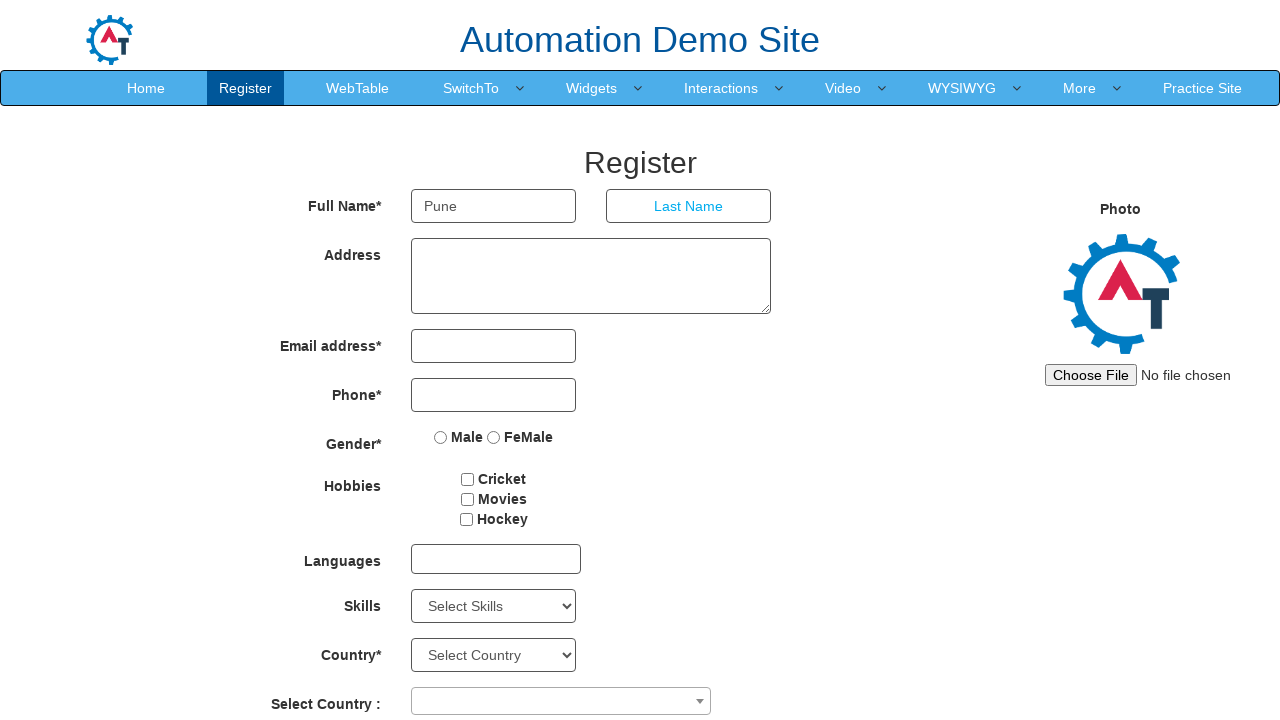

Double-clicked first name field to select all text at (494, 206) on xpath=//input[@placeholder='First Name']
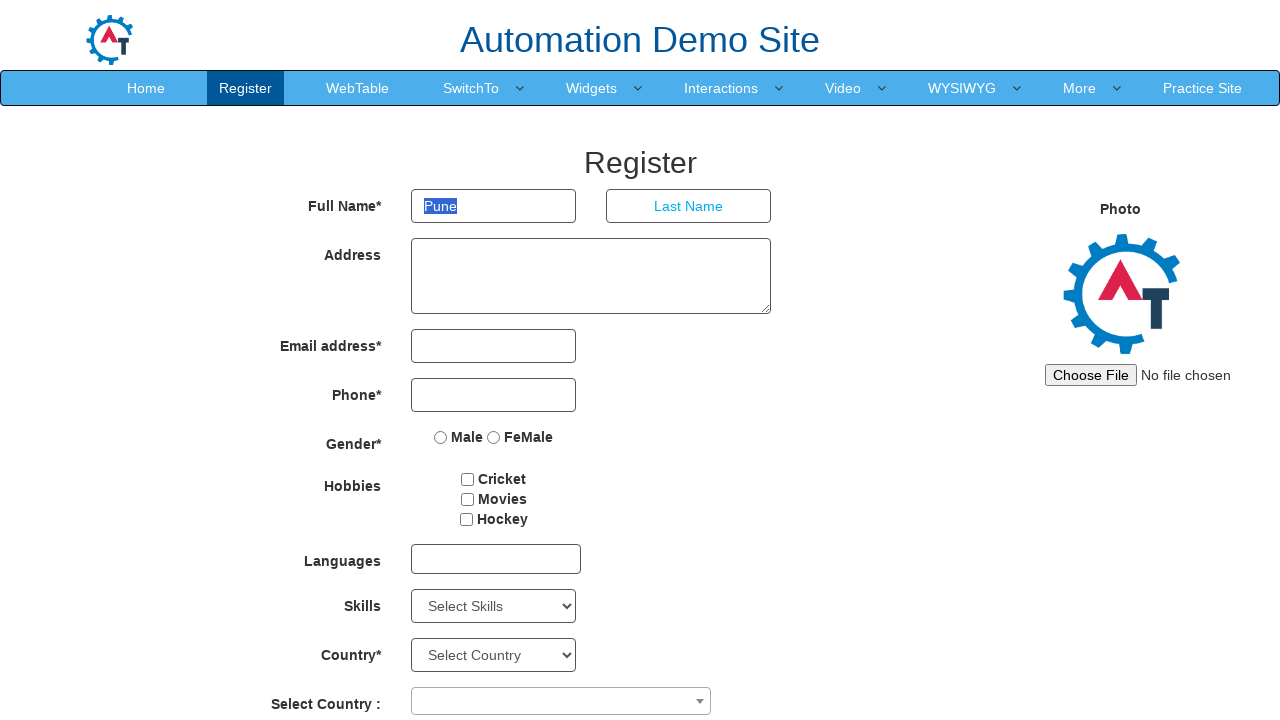

Copied selected text from first name field using Ctrl+C
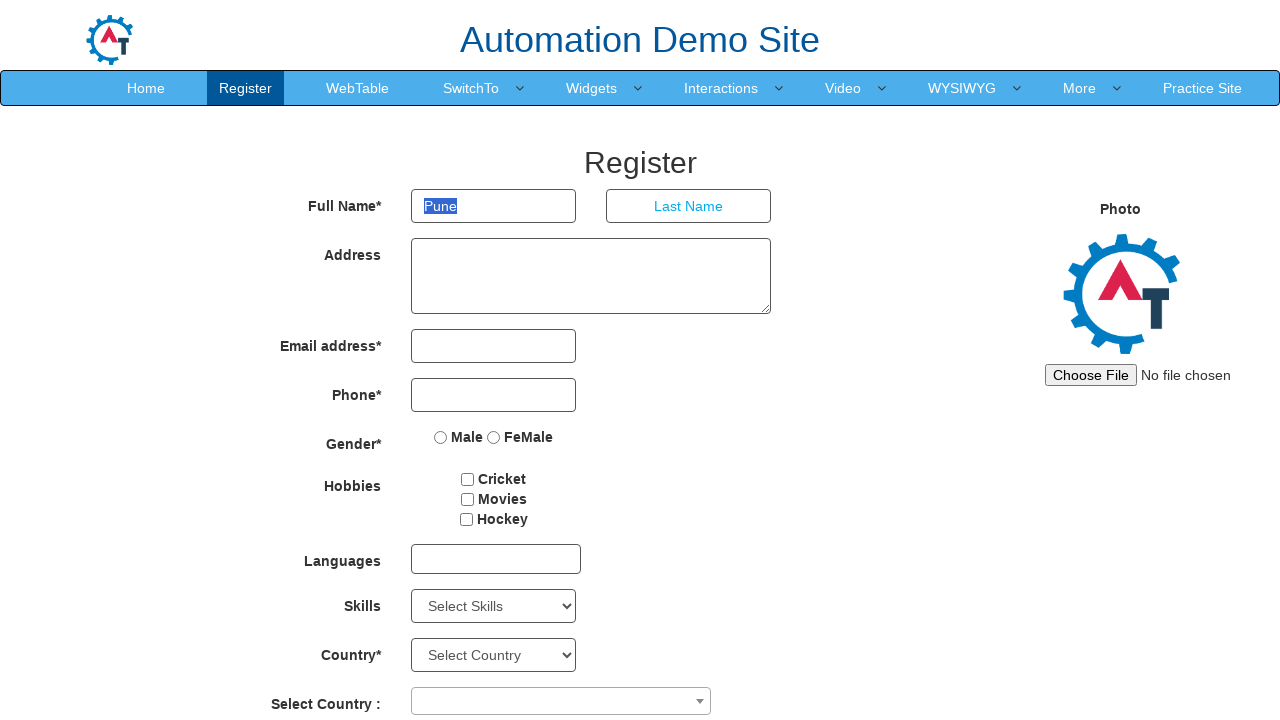

Clicked on last name field at (689, 206) on xpath=//input[@placeholder='Last Name']
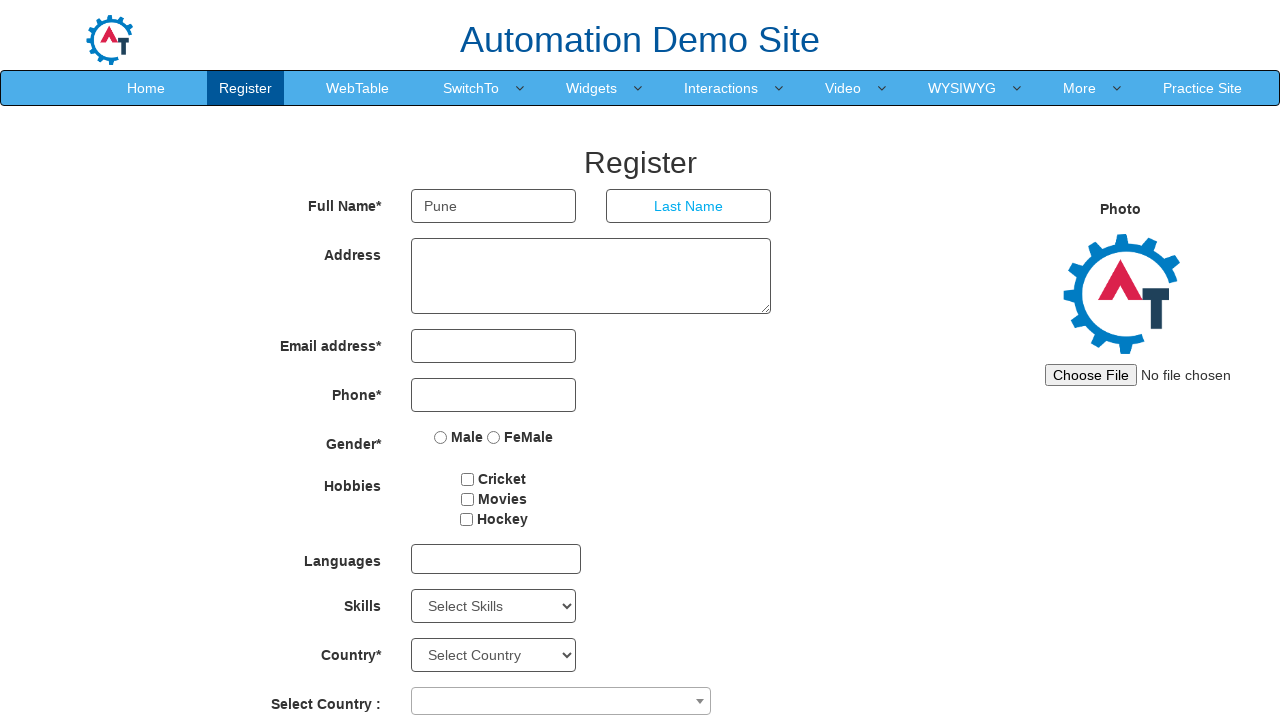

Pasted copied text into last name field using Ctrl+V
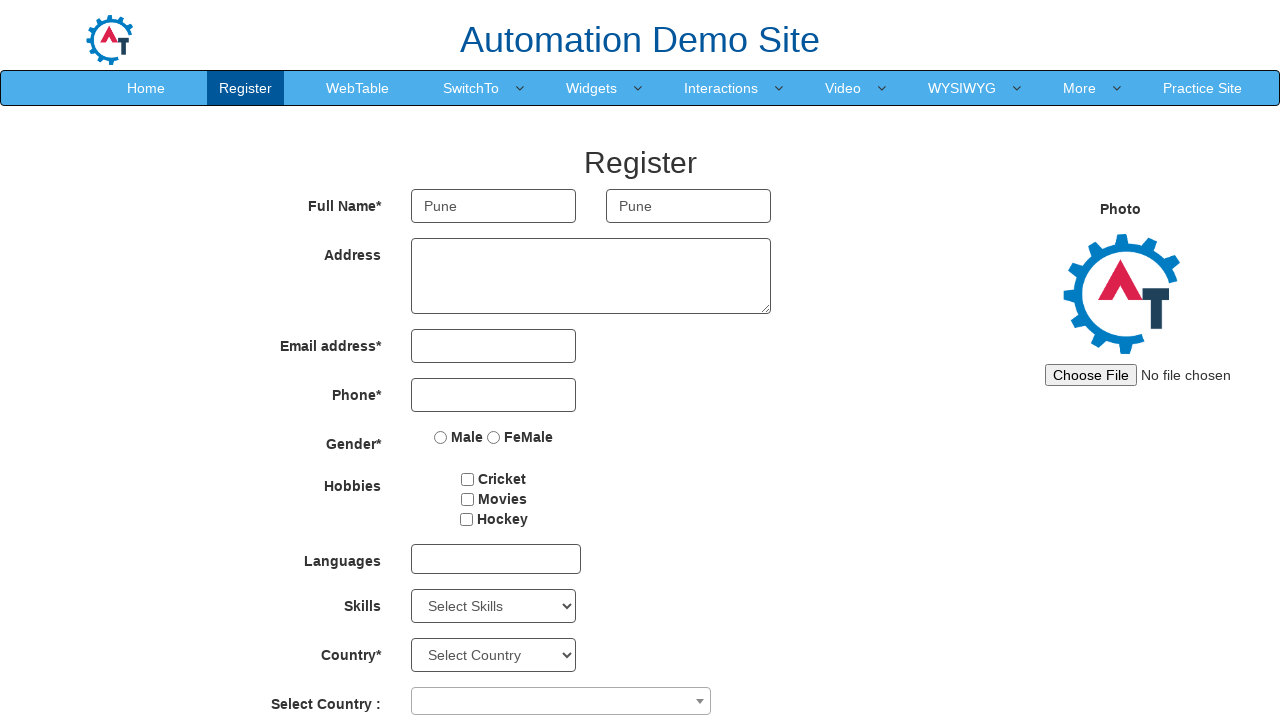

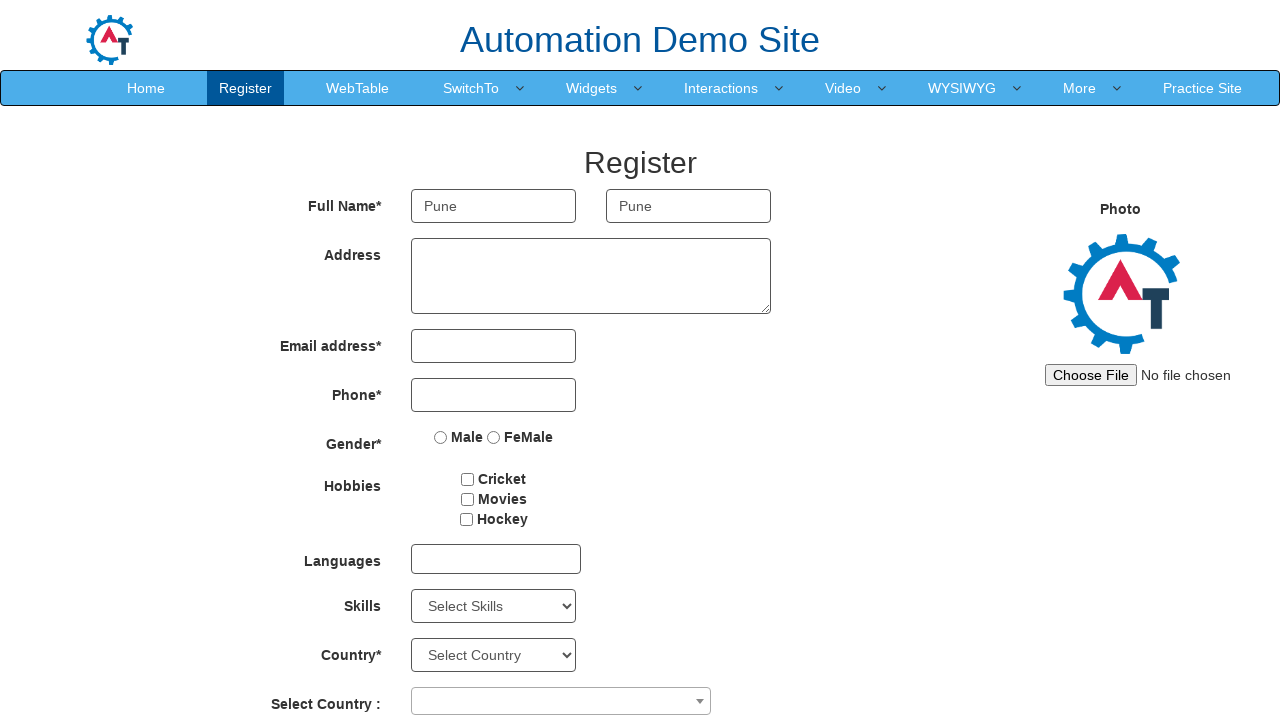